Tests drag and drop functionality within an iframe by switching to the iframe context and dragging an element onto a droppable target on the jQuery UI demo page.

Starting URL: https://jqueryui.com/droppable/

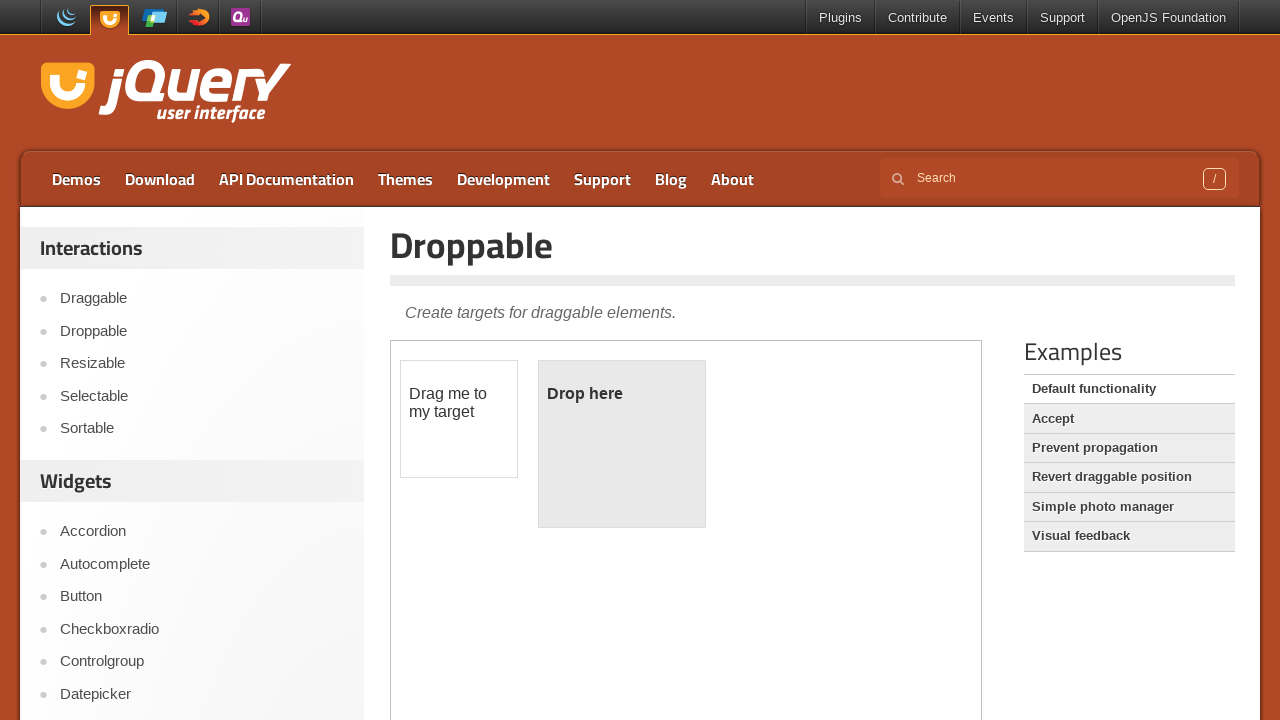

Waited for iframe to load on jQuery UI droppable demo page
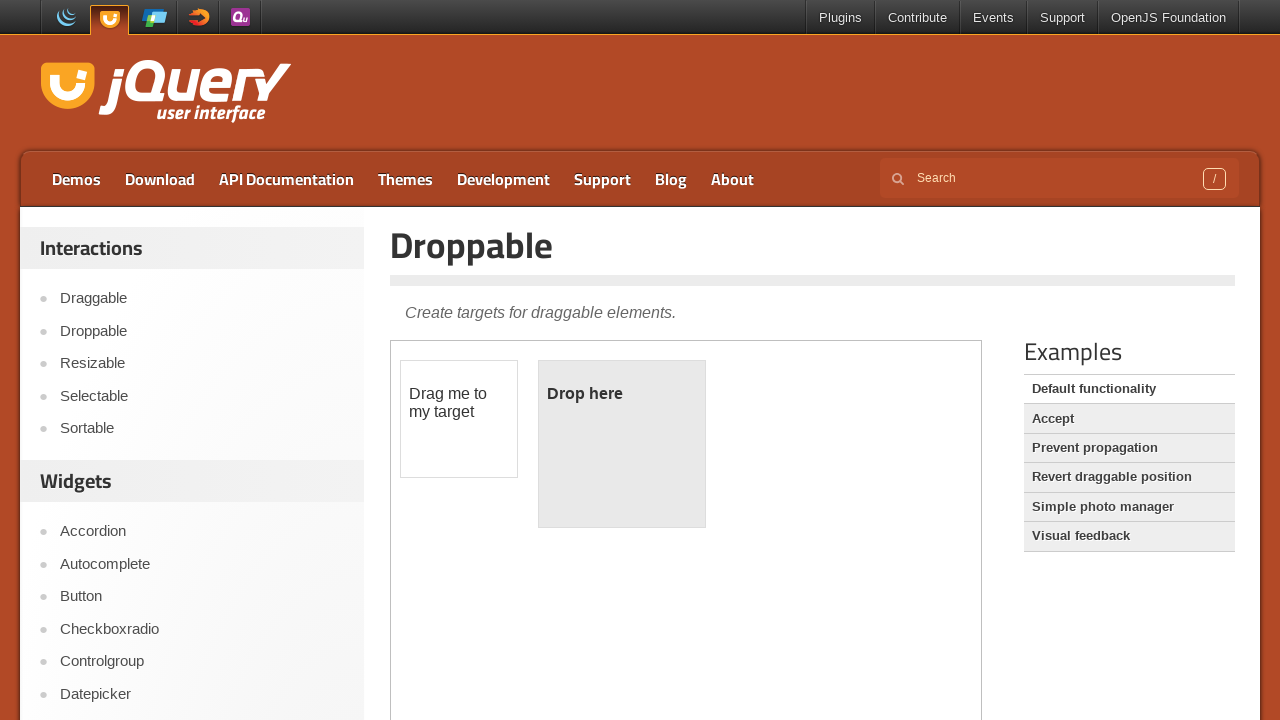

Located and switched context to iframe
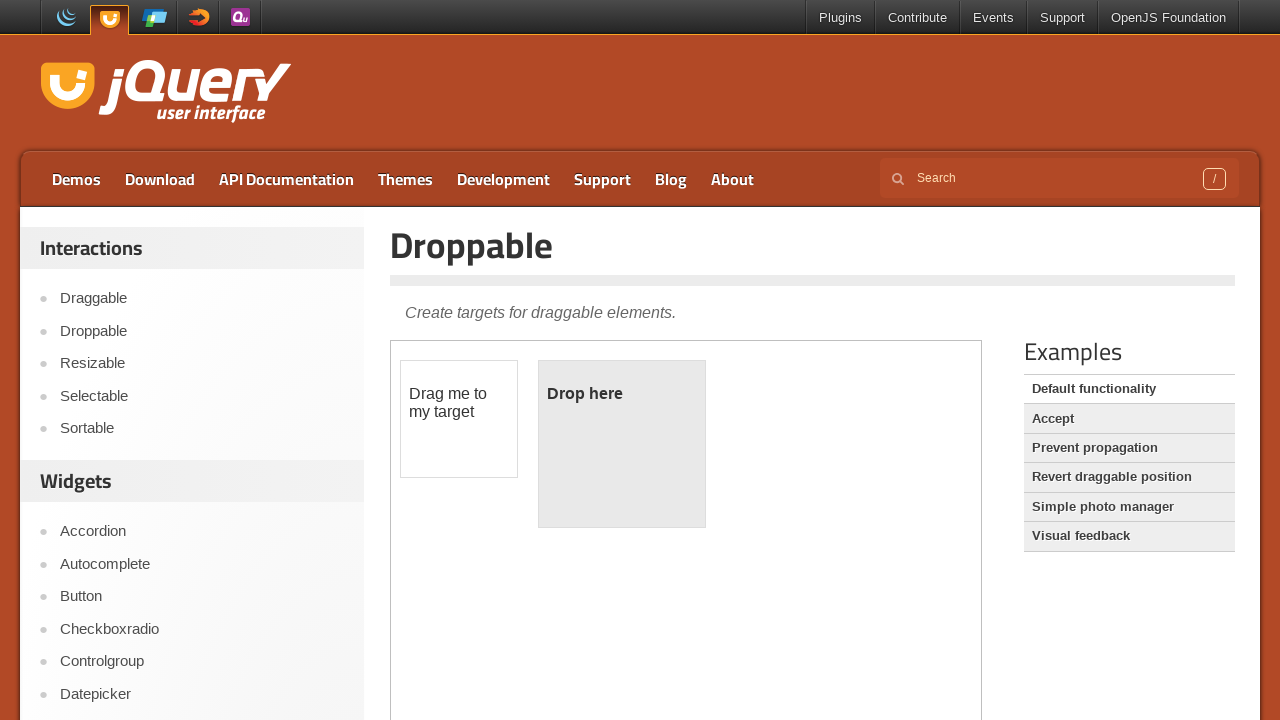

Waited for draggable element to be available in iframe
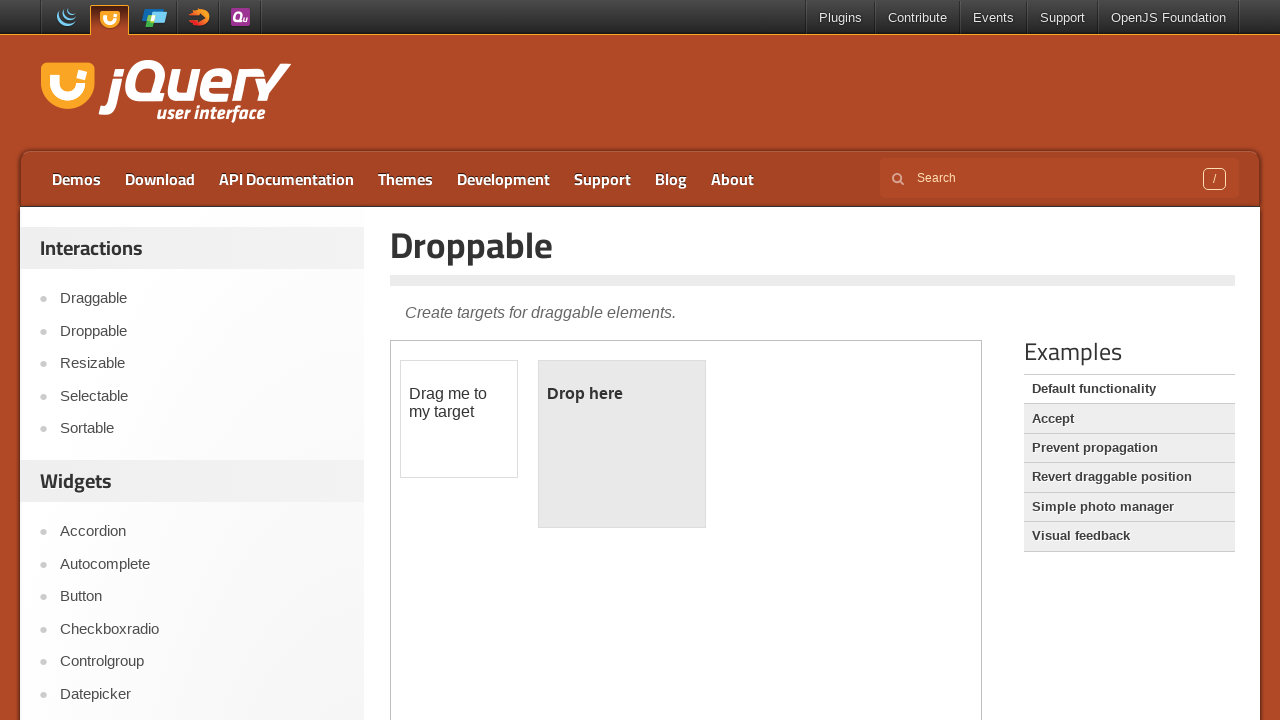

Waited for droppable element to be available in iframe
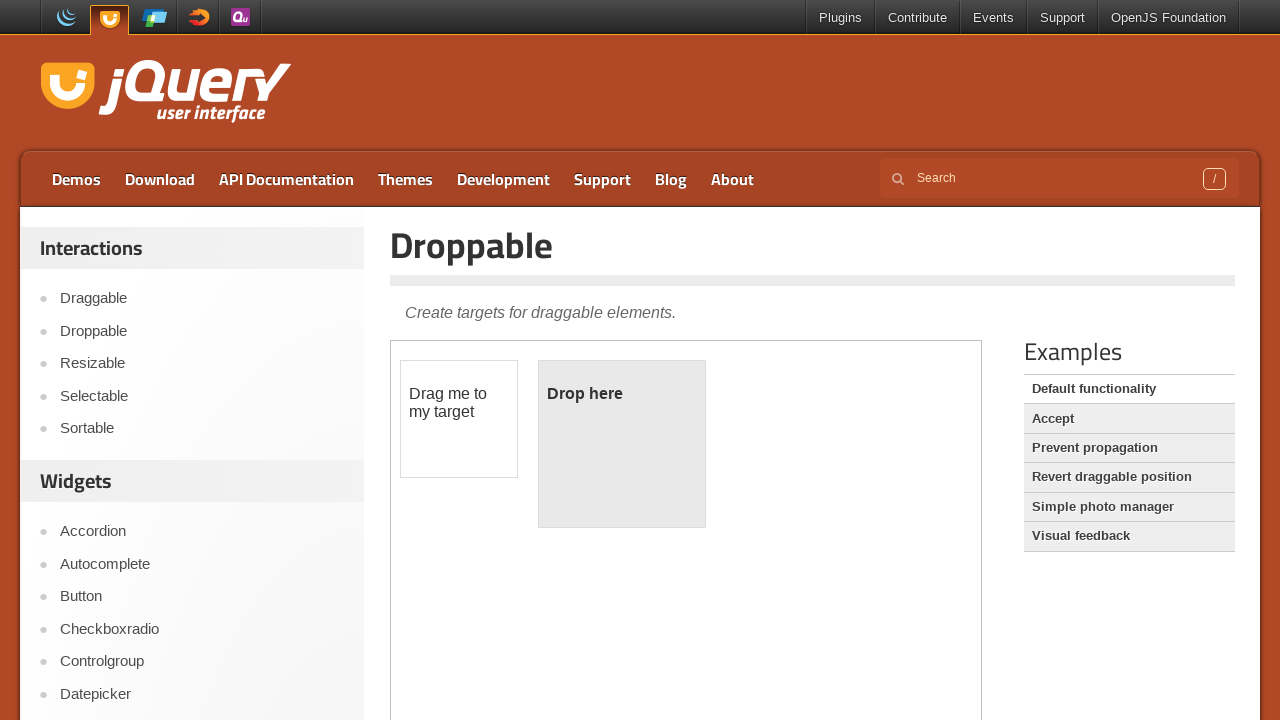

Dragged draggable element onto droppable target at (622, 444)
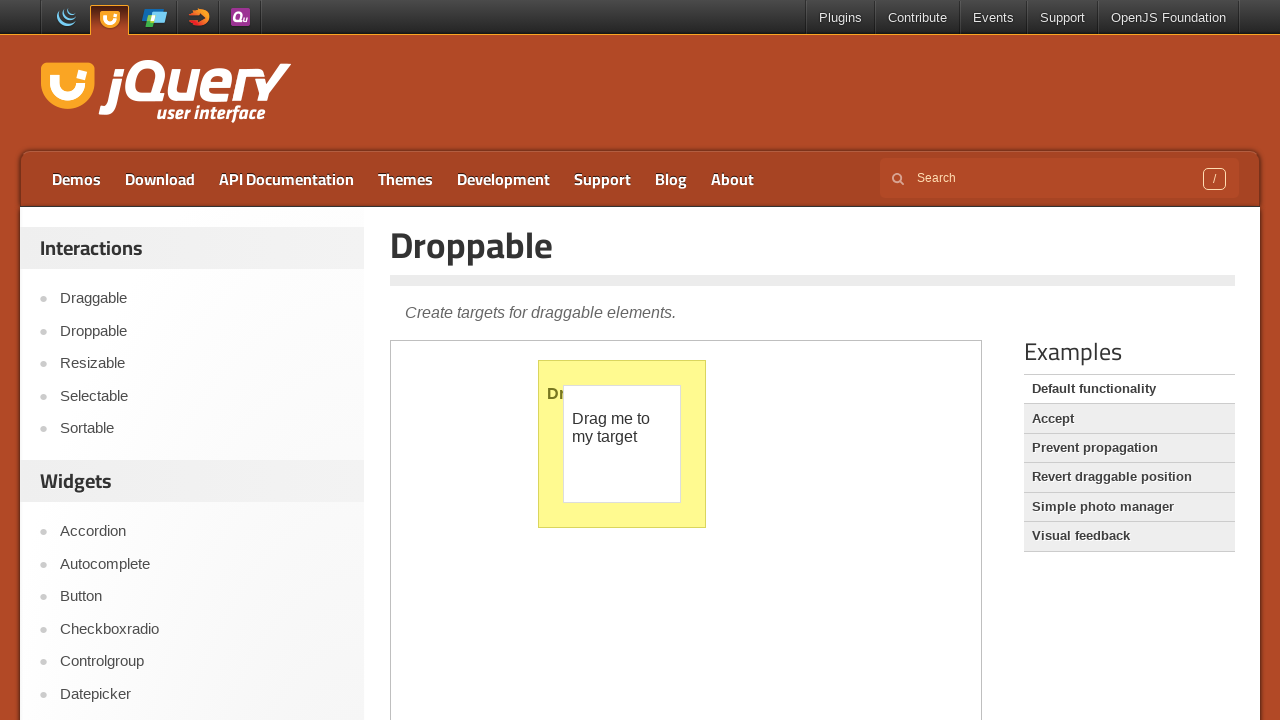

Verified that drop was successful - droppable element now shows 'Dropped!' text
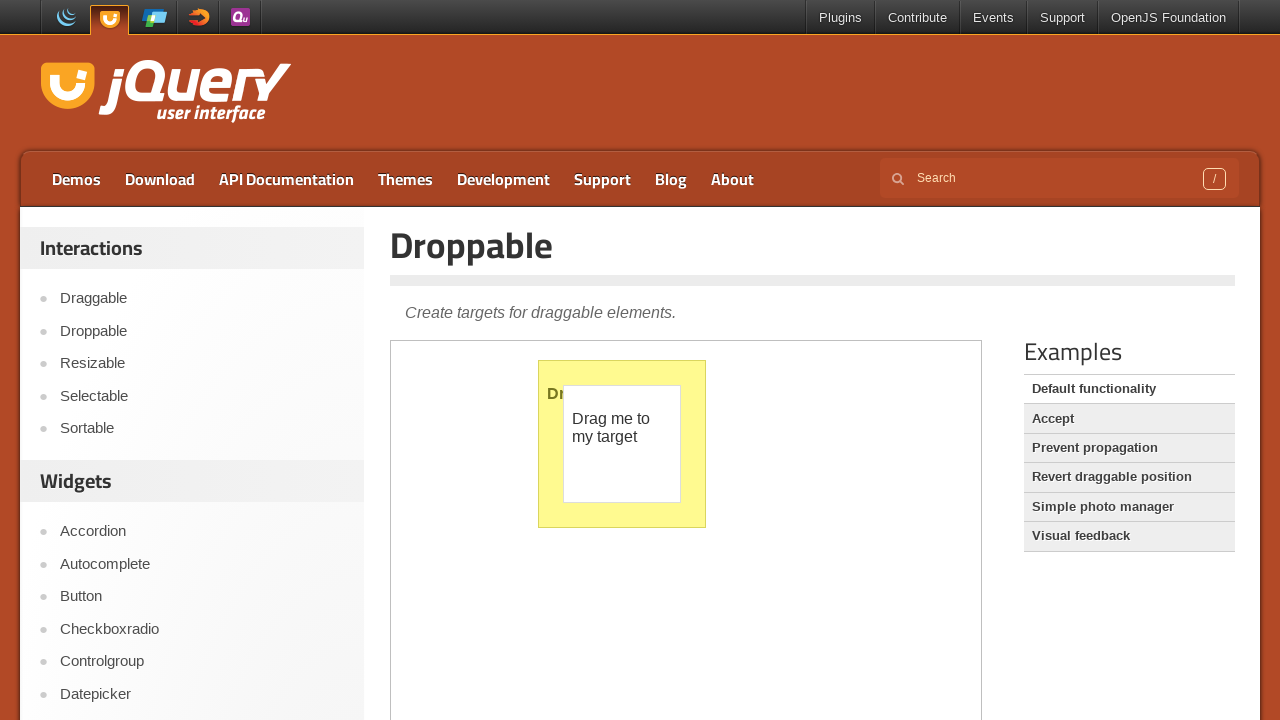

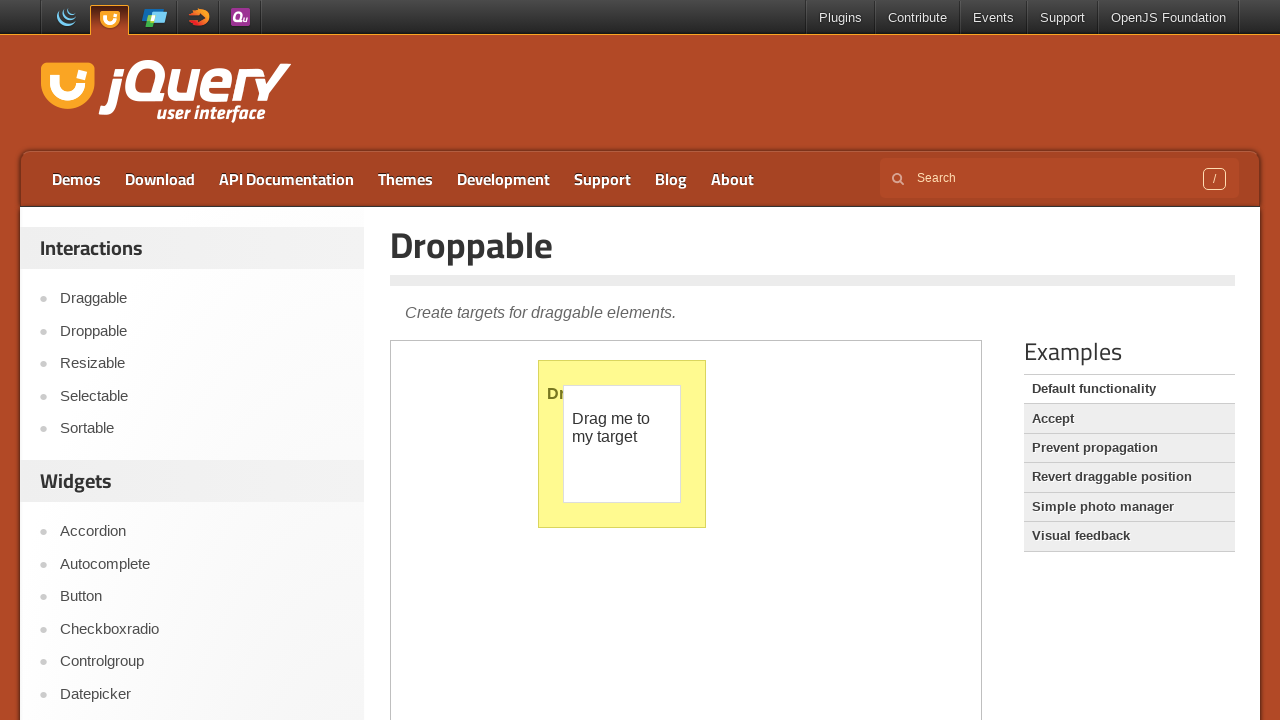